Tests hover functionality by hovering over the first avatar on the page and verifying that the caption/additional user information becomes visible.

Starting URL: http://the-internet.herokuapp.com/hovers

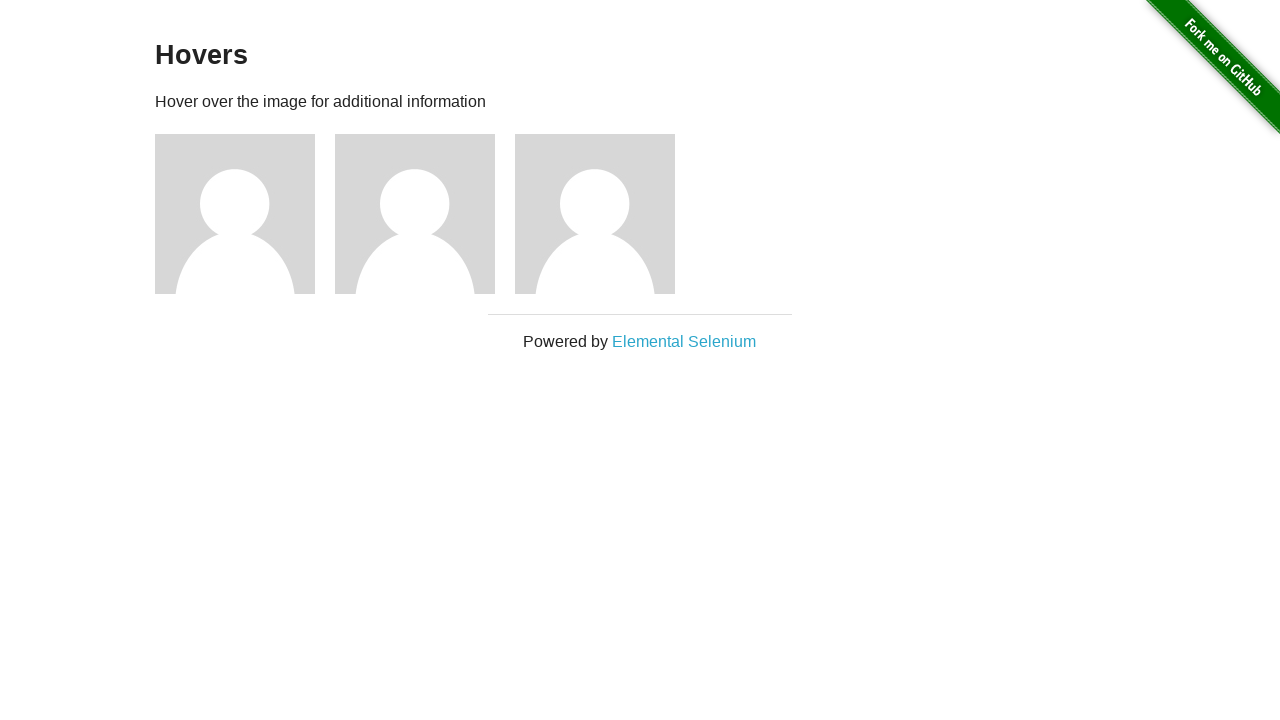

Located the first avatar figure element
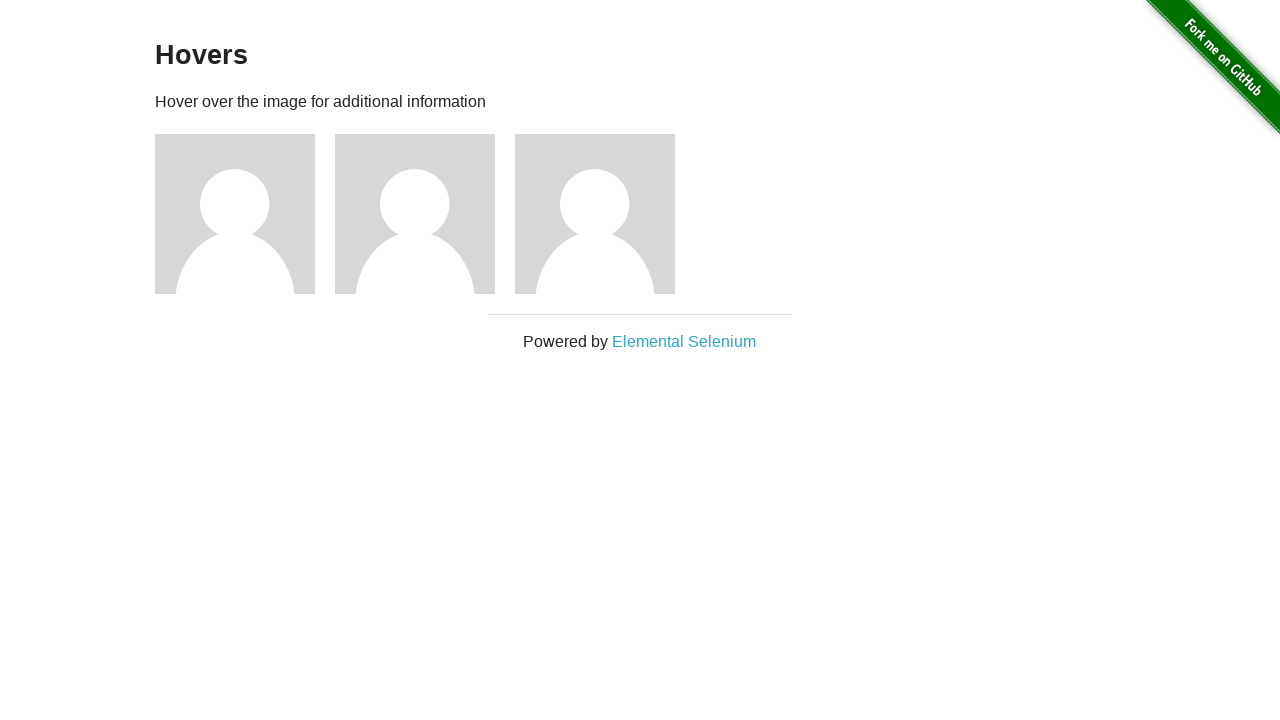

Hovered over the first avatar to trigger caption display at (245, 214) on .figure >> nth=0
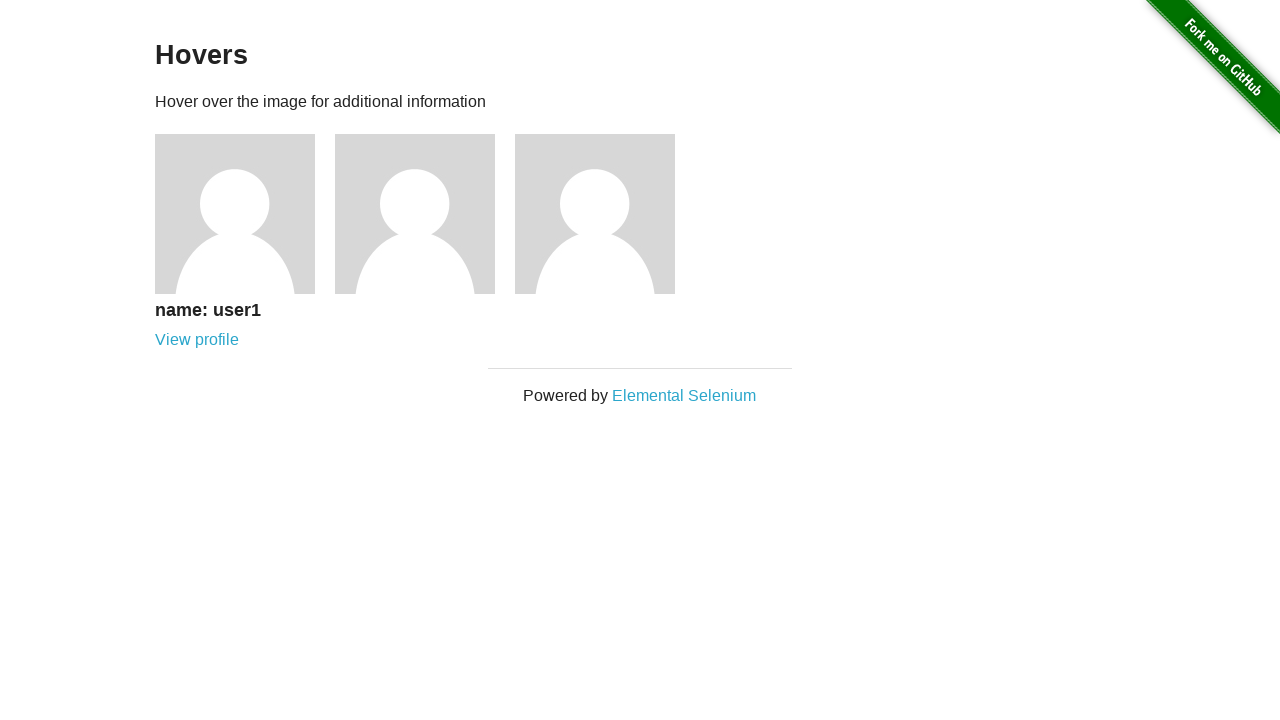

Located the caption element
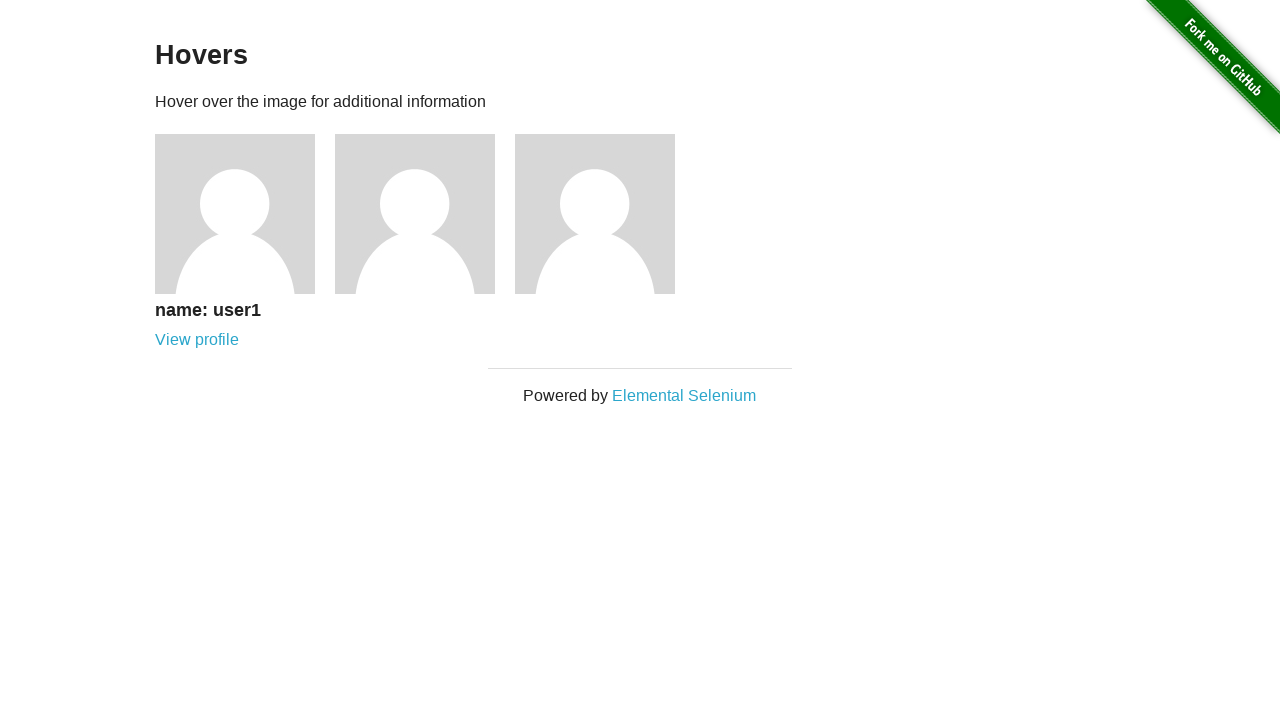

Verified that caption is visible after hovering
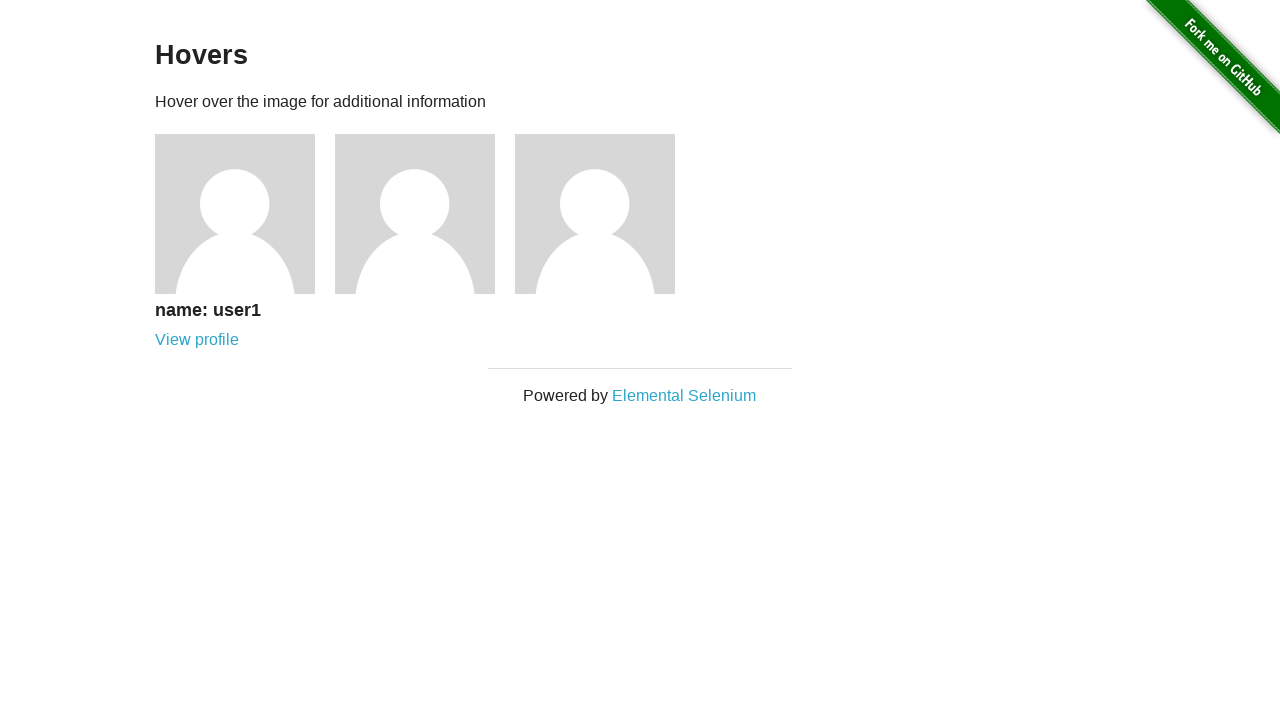

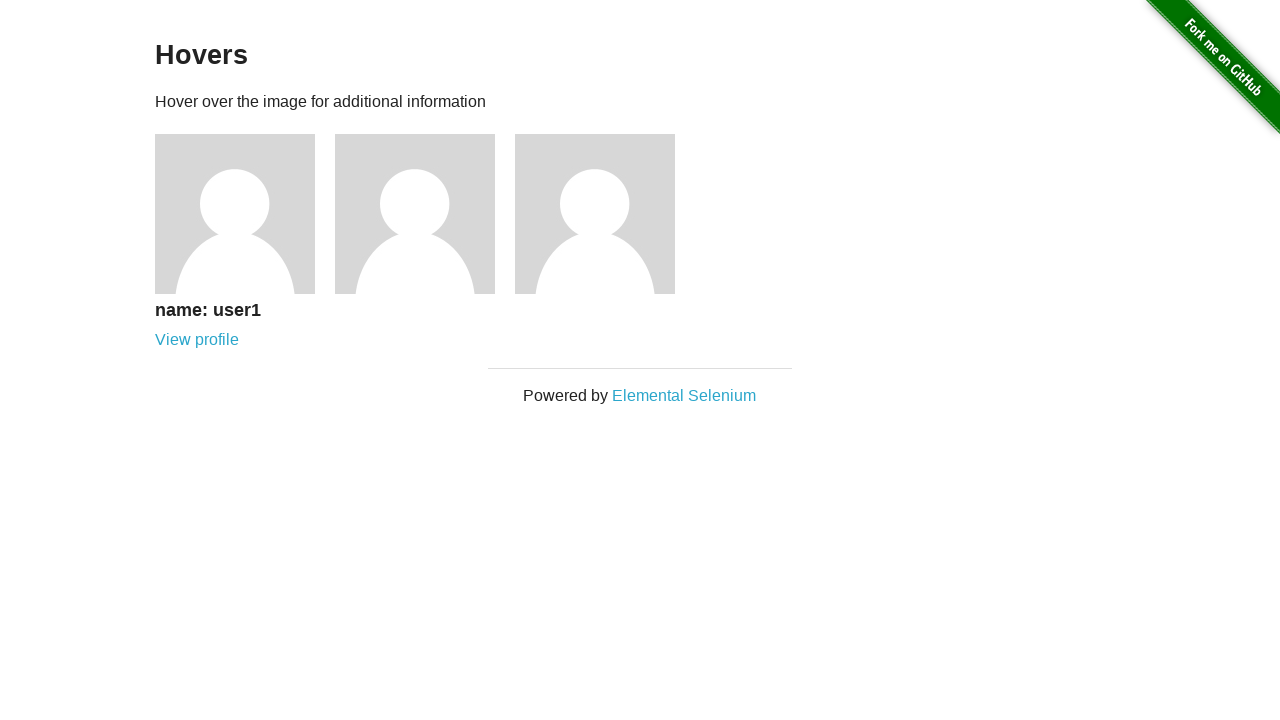